Tests that submitting login form with empty username and password fields shows the "Username is required" error message

Starting URL: https://www.saucedemo.com/

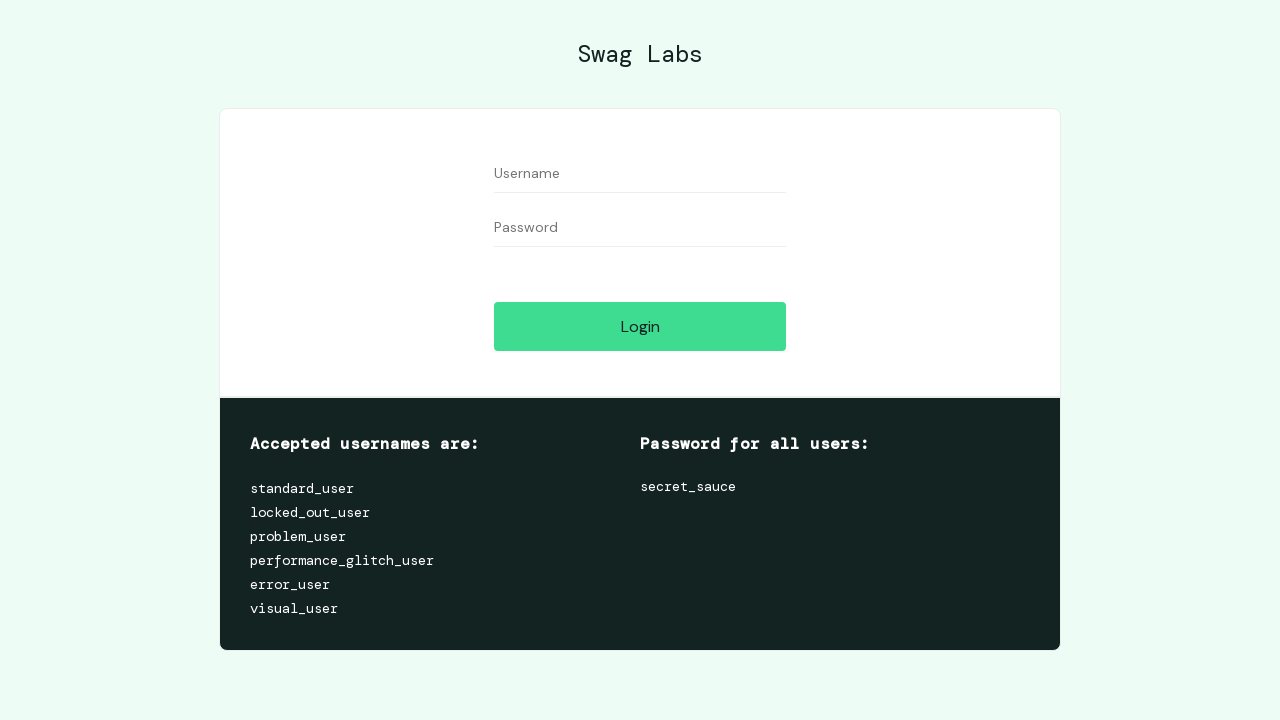

Clicked login button without filling username and password fields at (640, 326) on #login-button
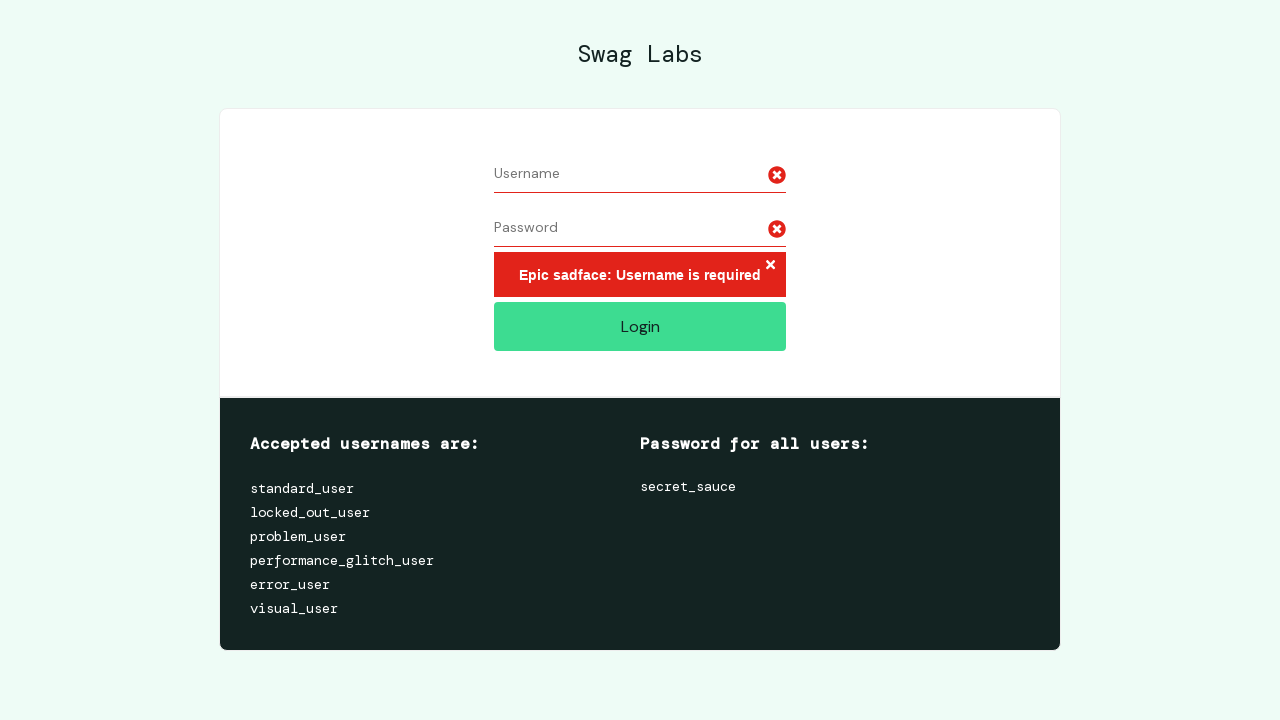

Located error message element
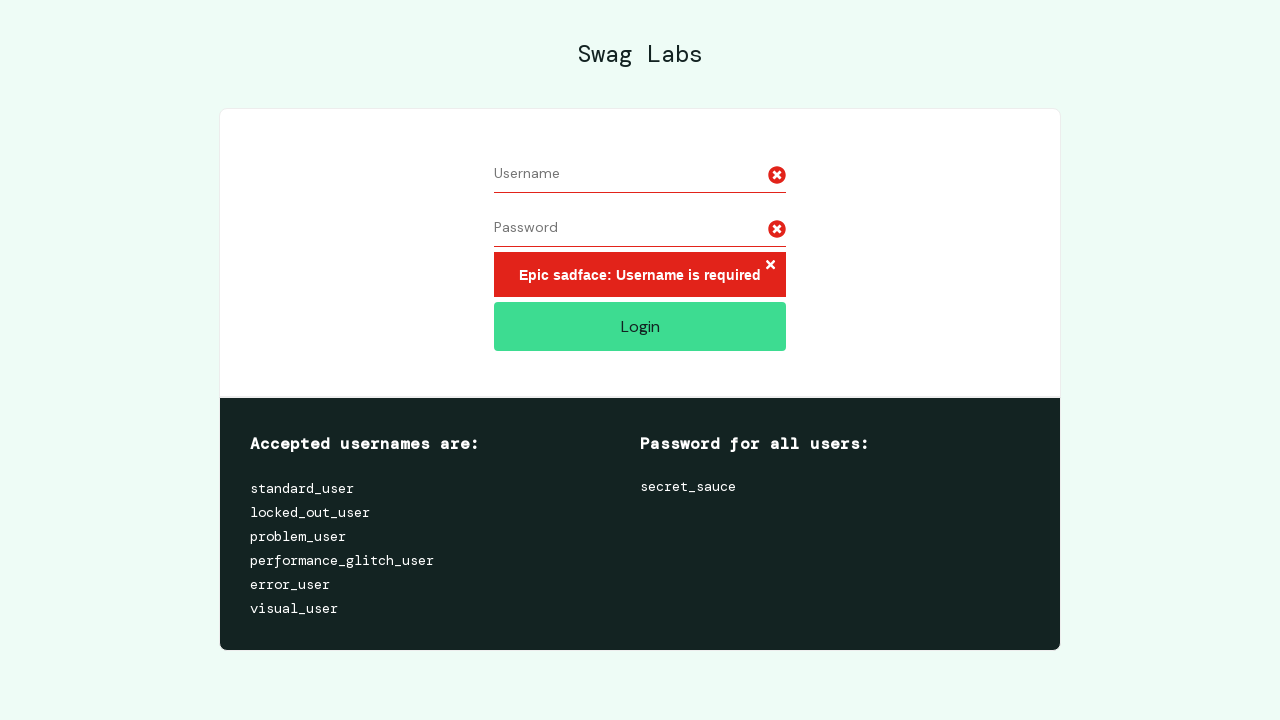

Error message 'Username is required' appeared on the page
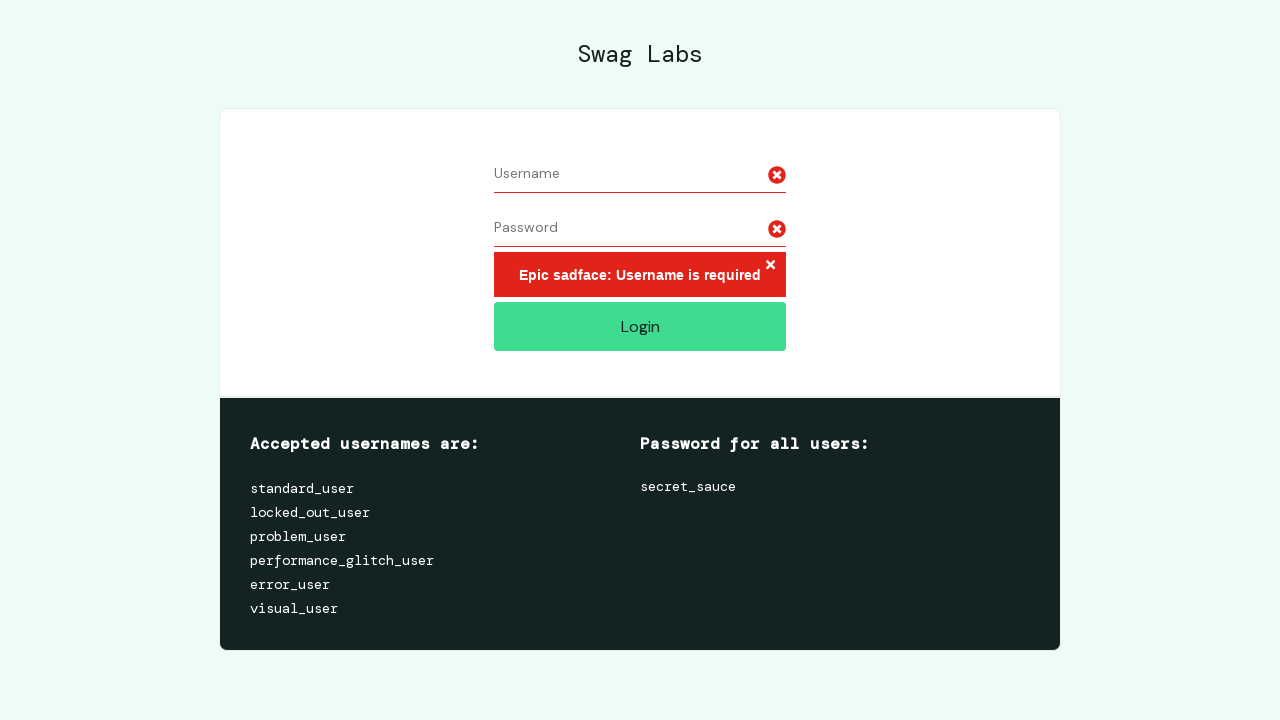

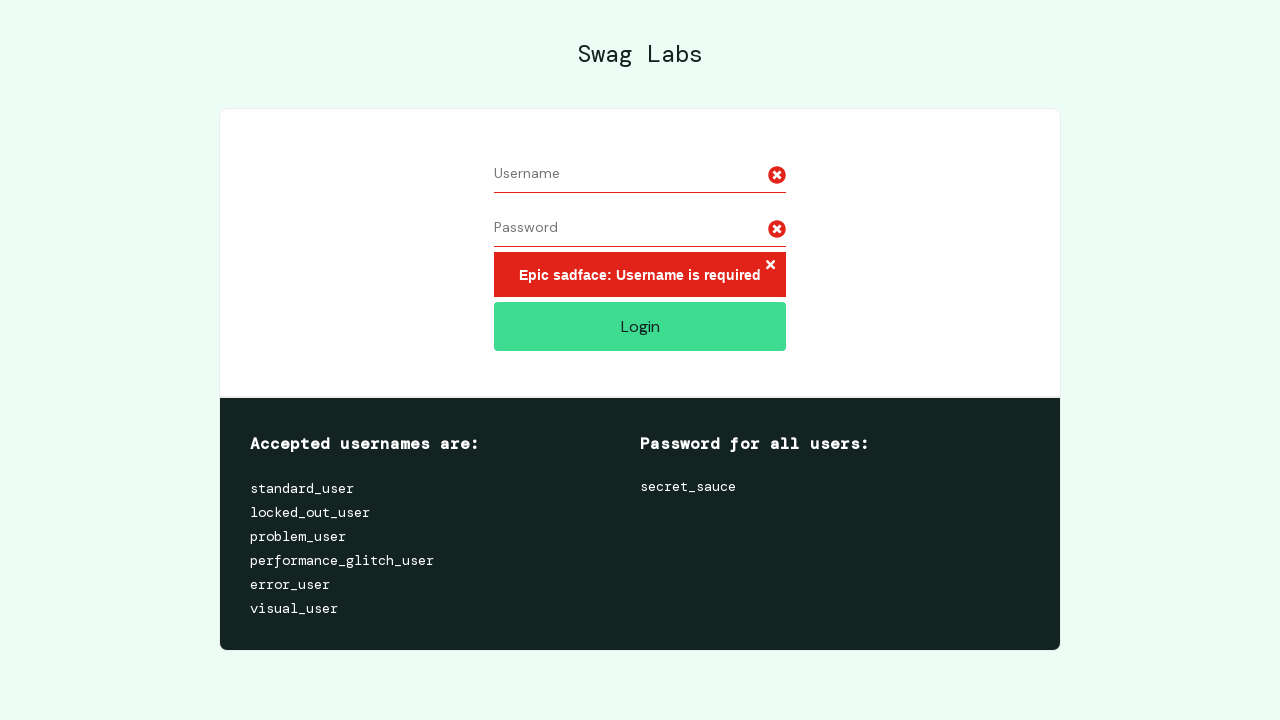